Tests window switching functionality by clicking a link that opens a new window, switching to it, then switching back to the parent window

Starting URL: https://support.google.com/accounts/answer/27441?hl=en

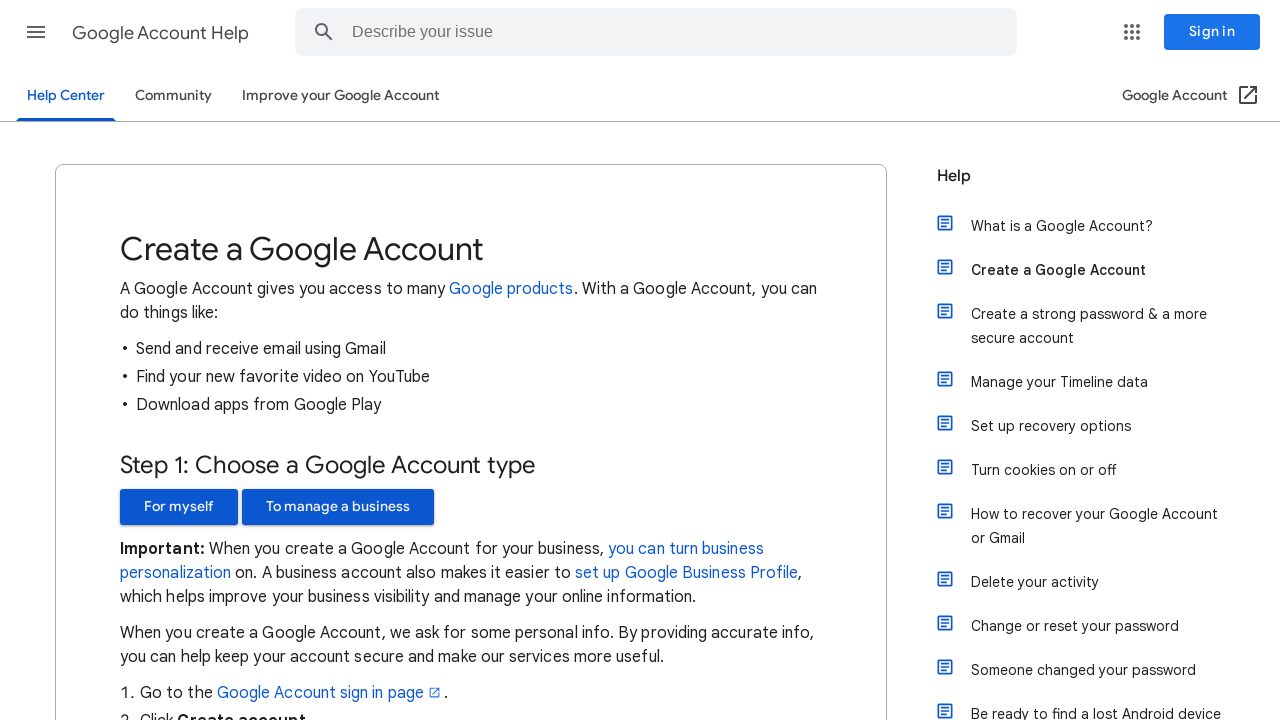

Clicked link that opens a new window at (320, 693) on xpath=//h1[contains(text(), 'Create a Google Account')]//following::li[contains(
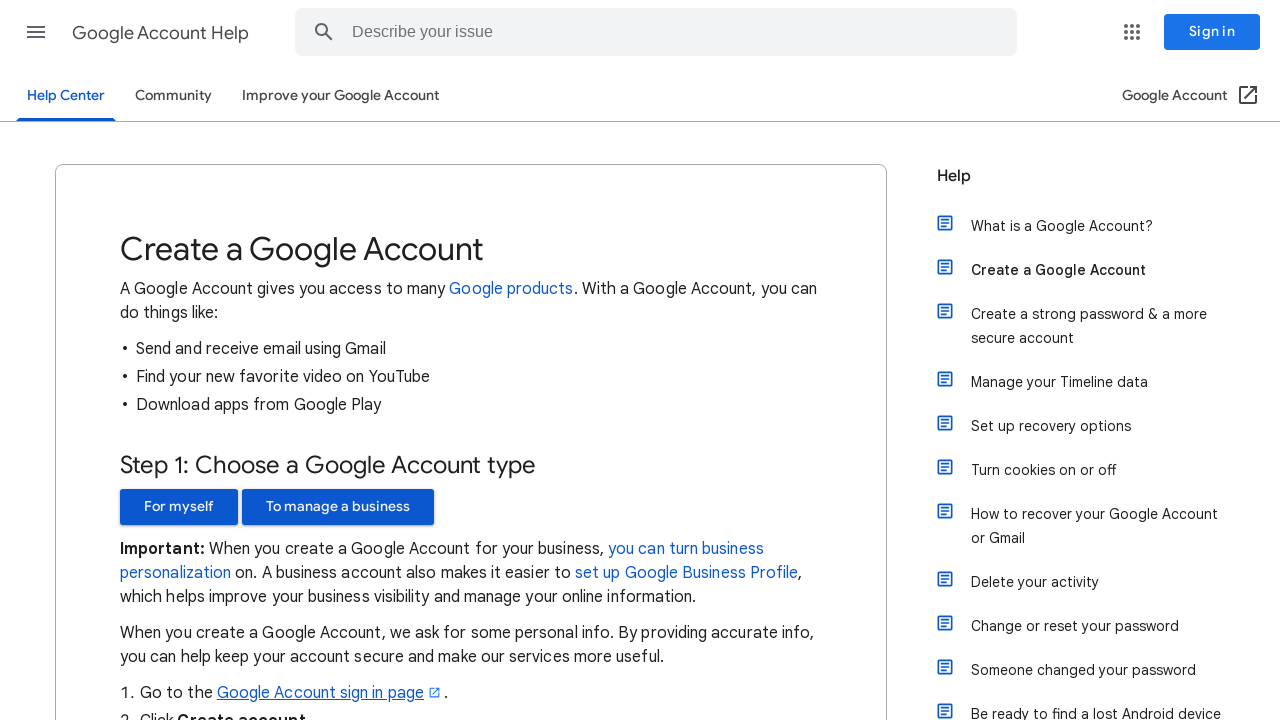

New window/tab was opened and captured
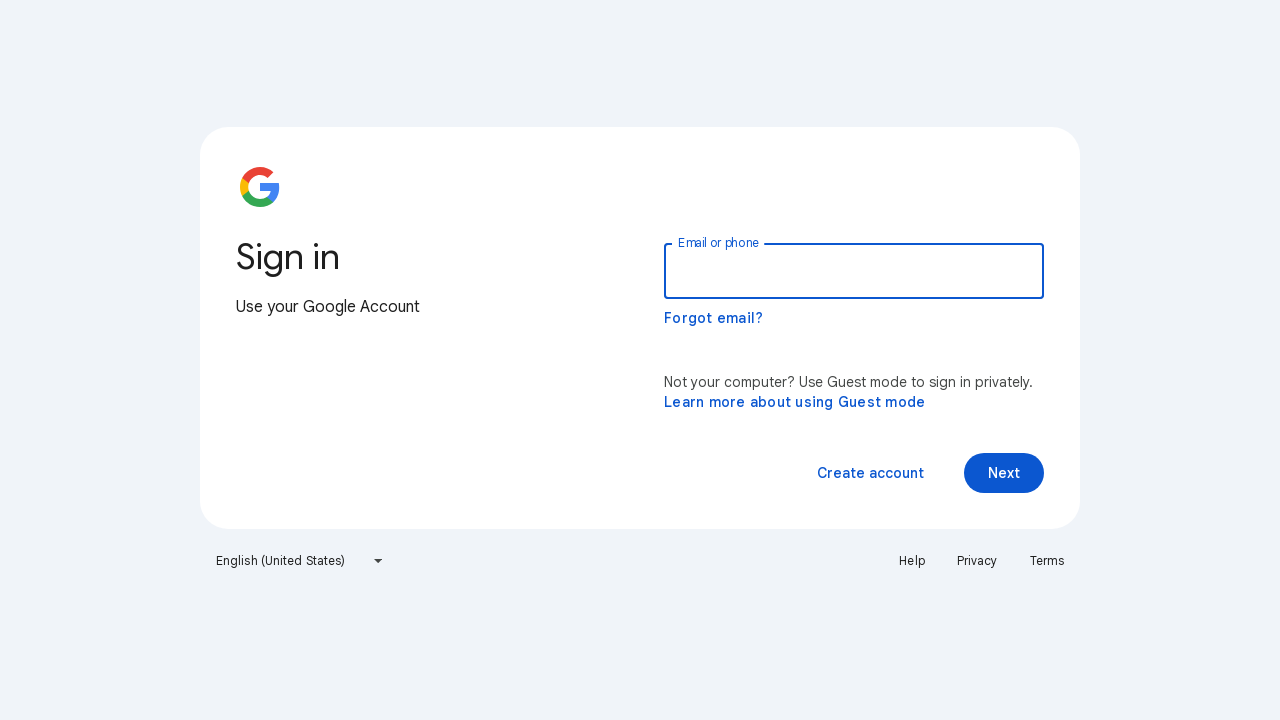

New page finished loading
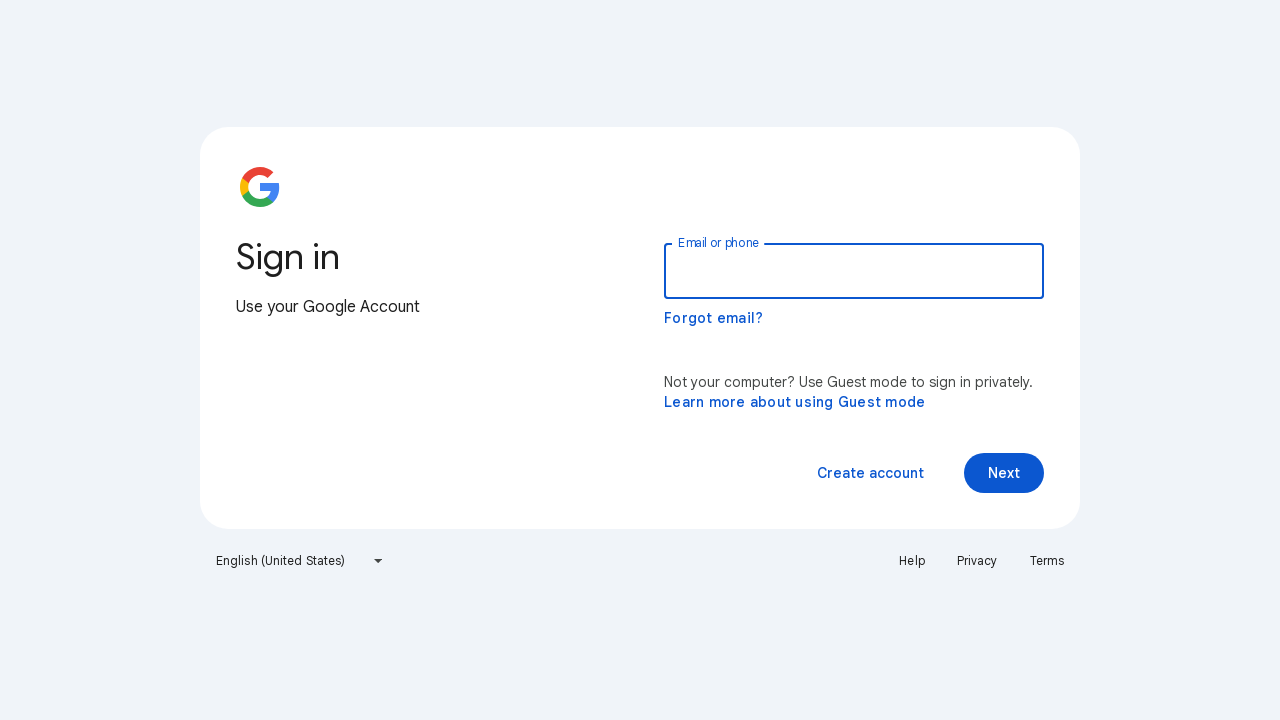

Verified new page title: Sign in - Google Accounts
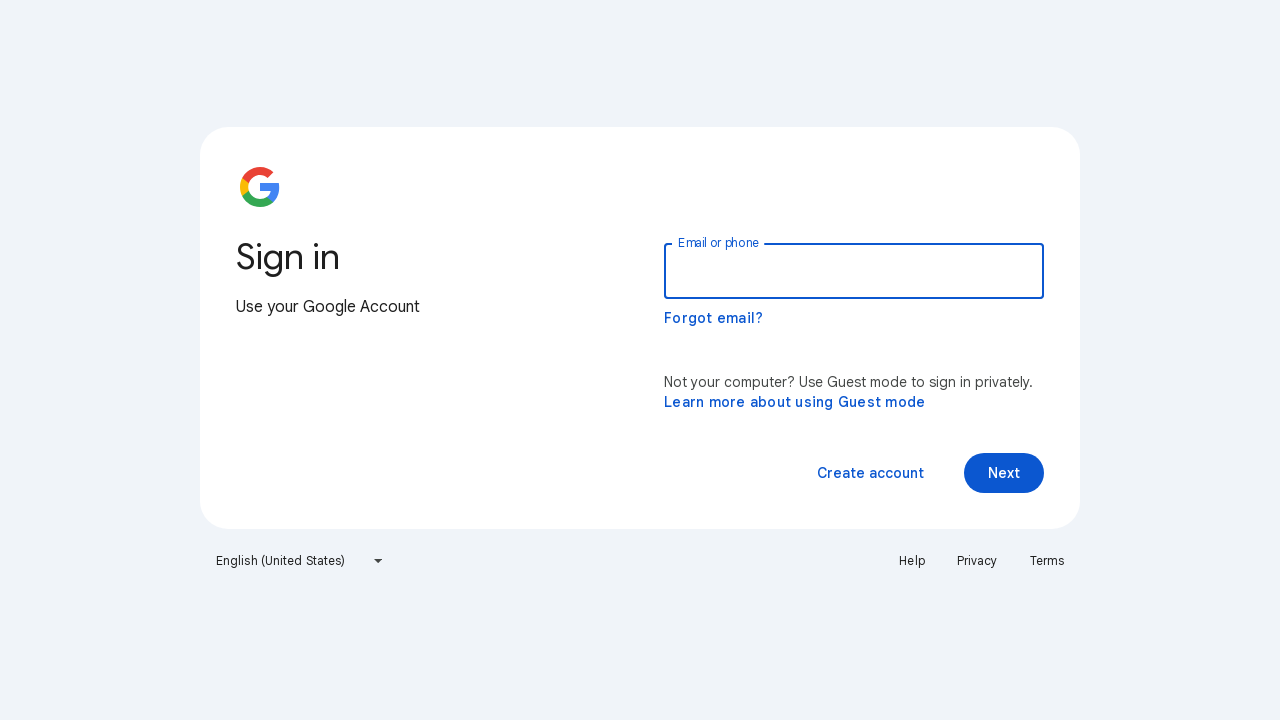

Closed the new window/tab
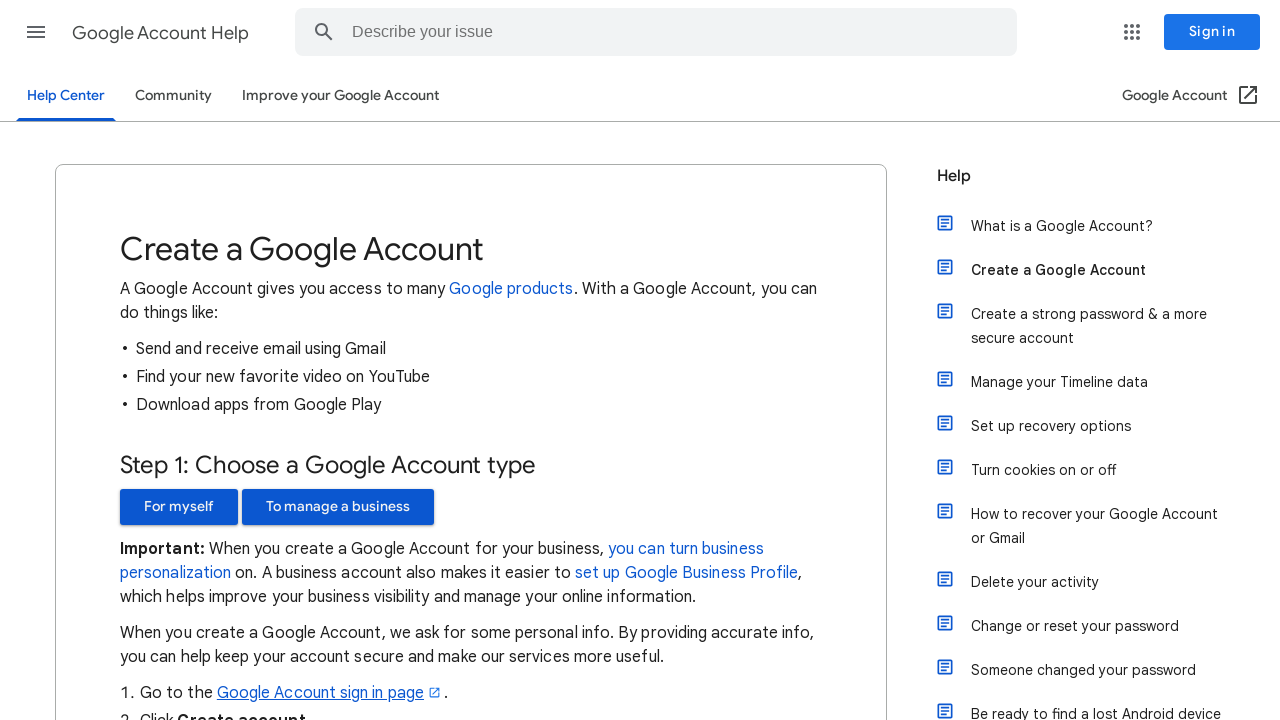

Switched back to parent window, title: Create a Google Account - Computer - Google Account Help
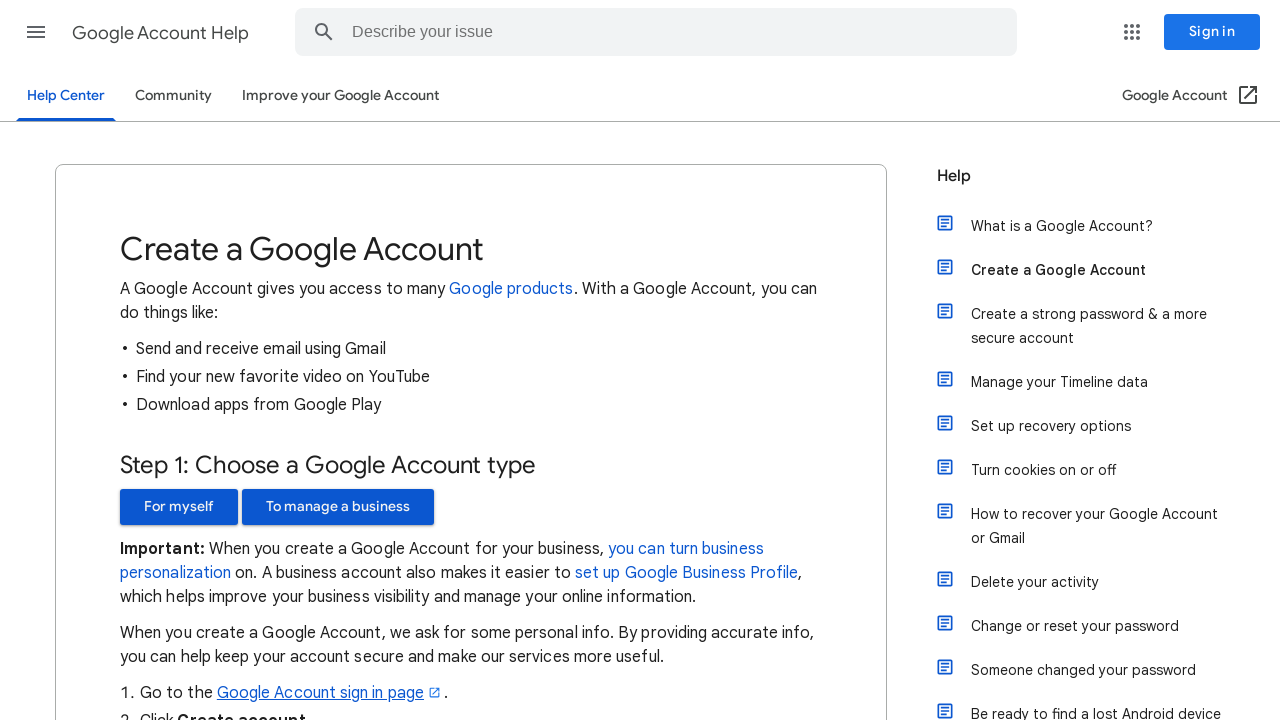

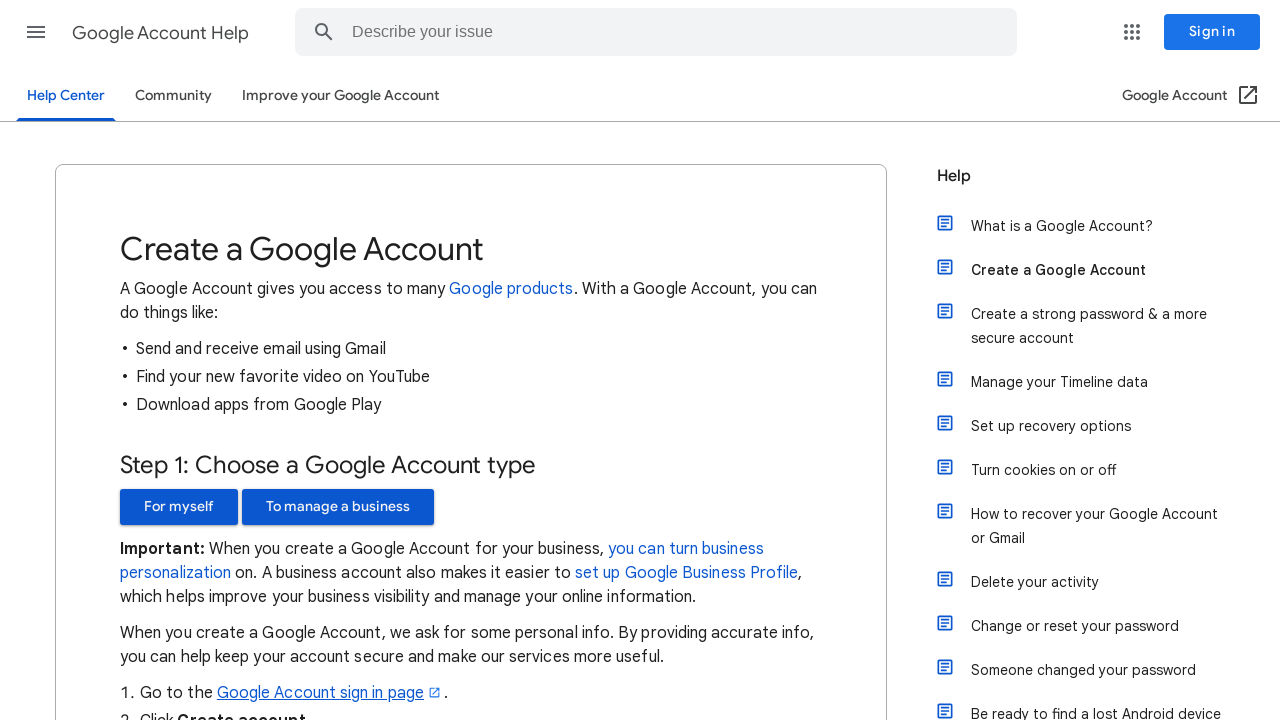